Tests handling of JavaScript prompt dialogs by clicking a button that triggers a prompt and accepting it

Starting URL: https://the-internet.herokuapp.com/javascript_alerts

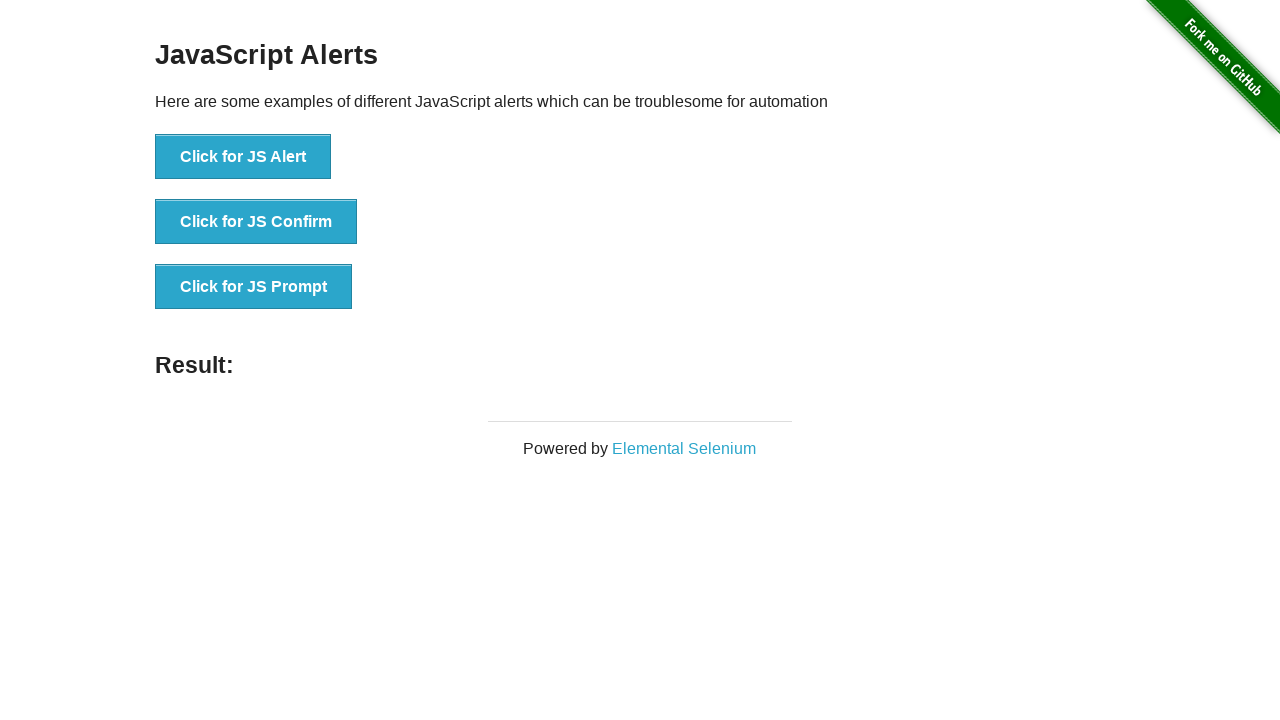

Accepted the prompt dialog
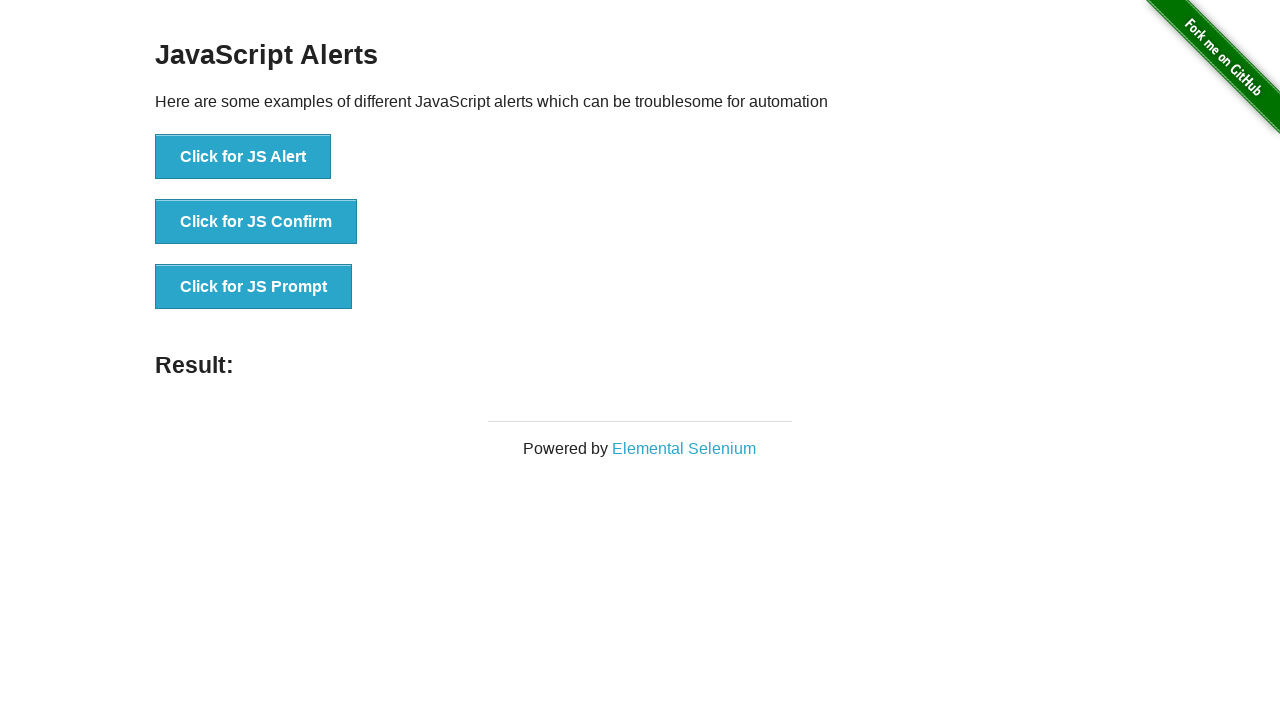

Clicked button to trigger JavaScript prompt dialog at (254, 287) on xpath=//button[text()='Click for JS Prompt']
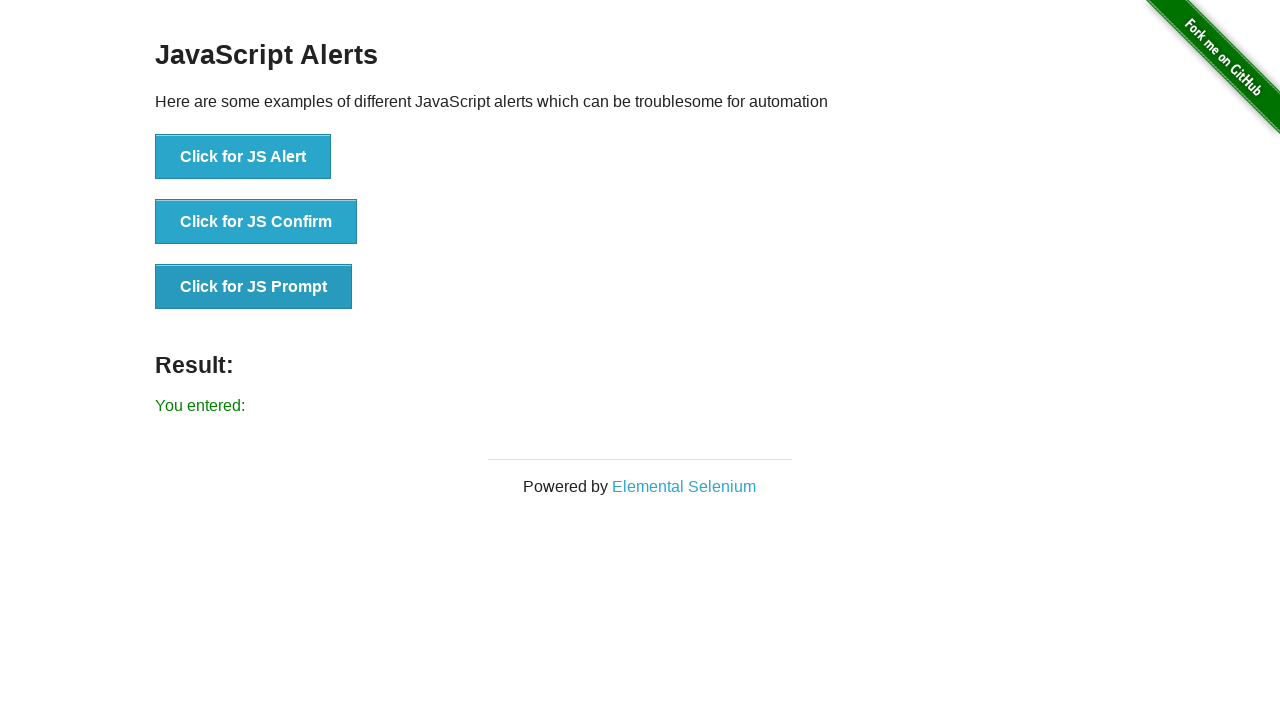

Waited for dialog handling to complete
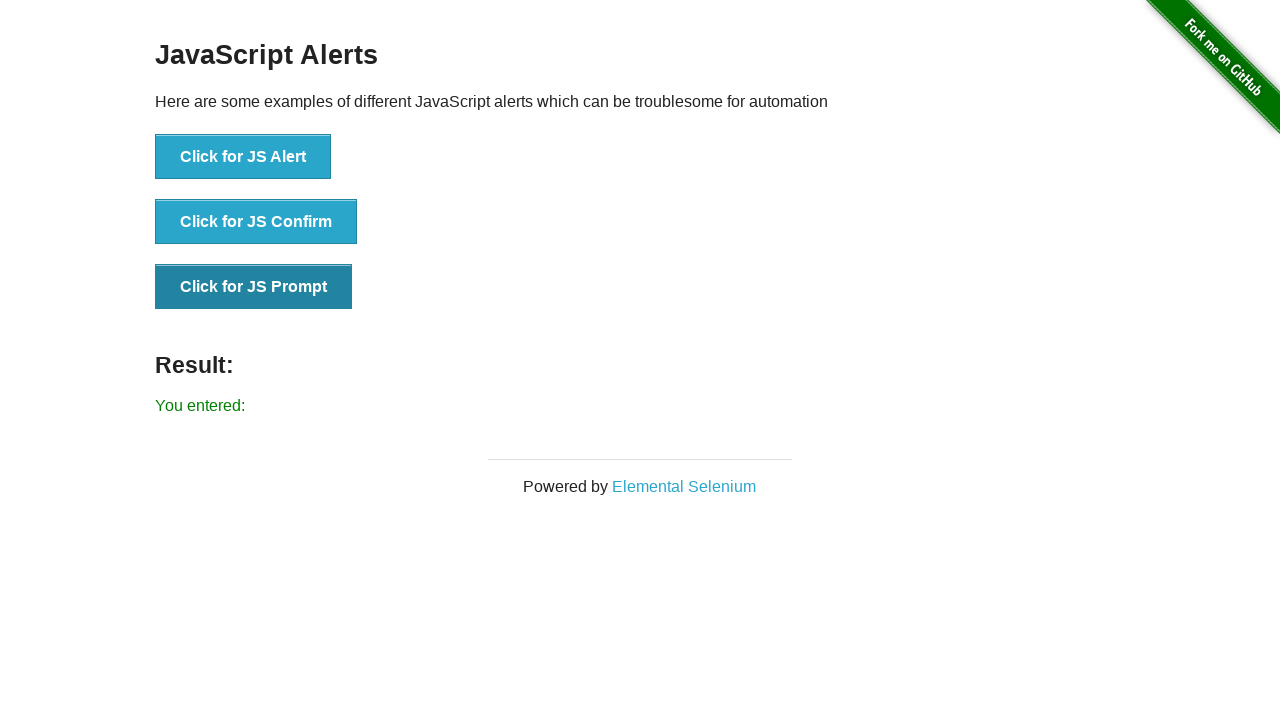

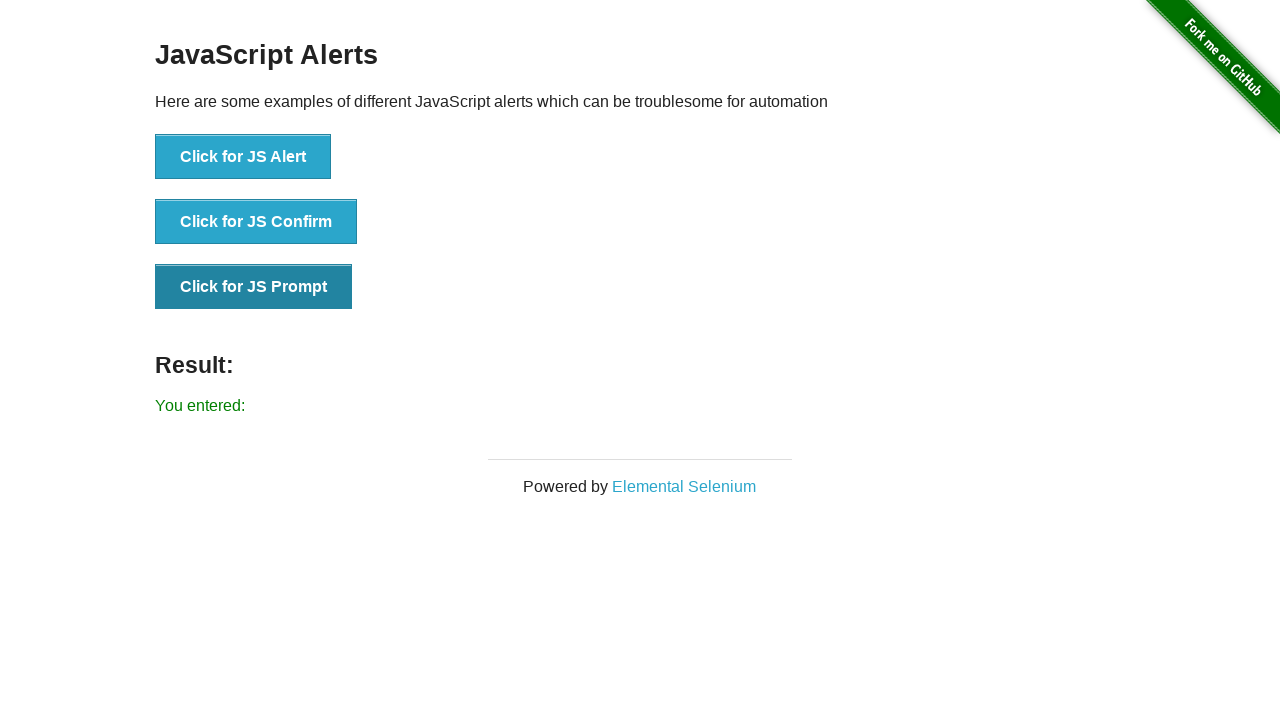